Searches for "Tolkien" books and verifies that search results with pagination are displayed

Starting URL: https://www.bookfinder.com.ua/

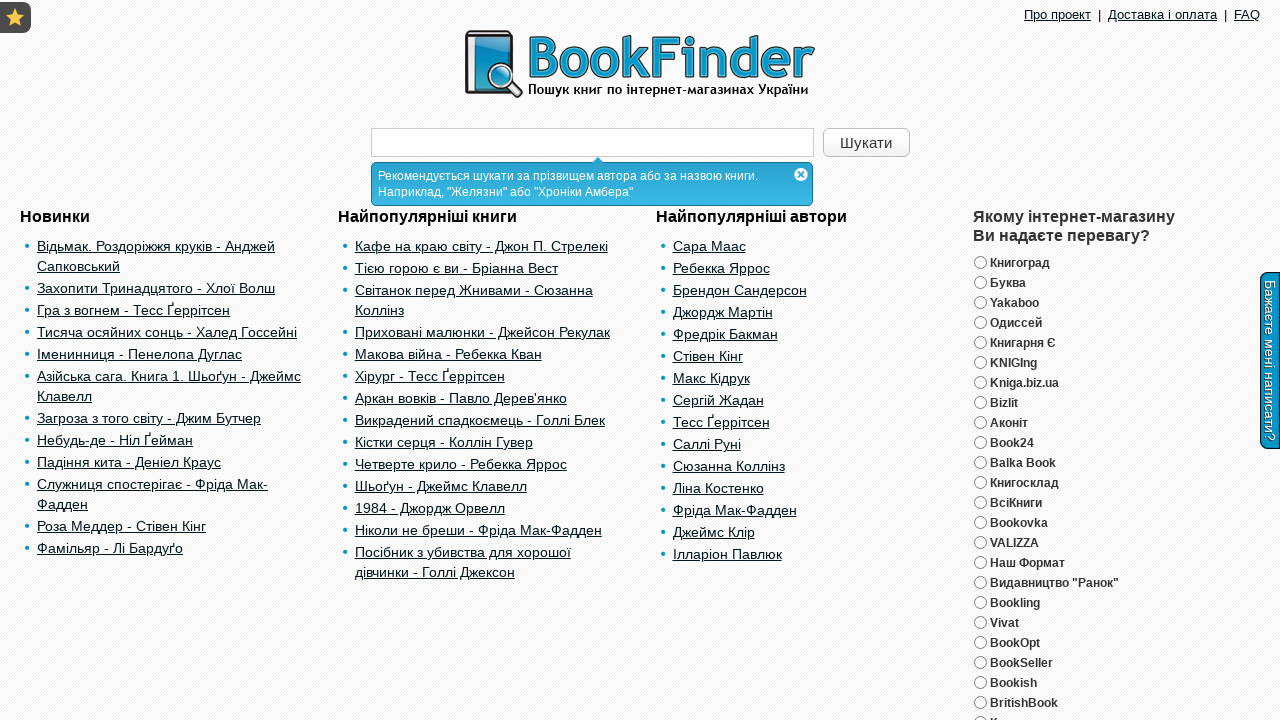

Cleared search field on #searchQuery
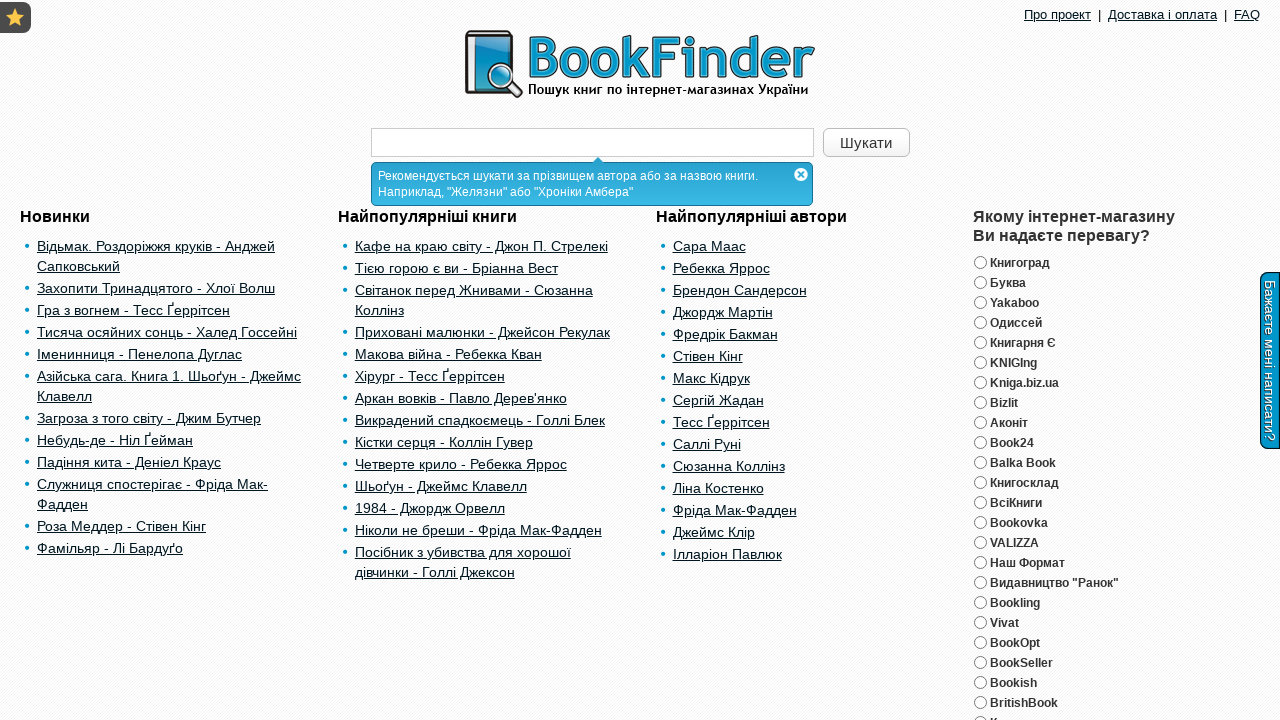

Filled search field with 'Tolkien' on #searchQuery
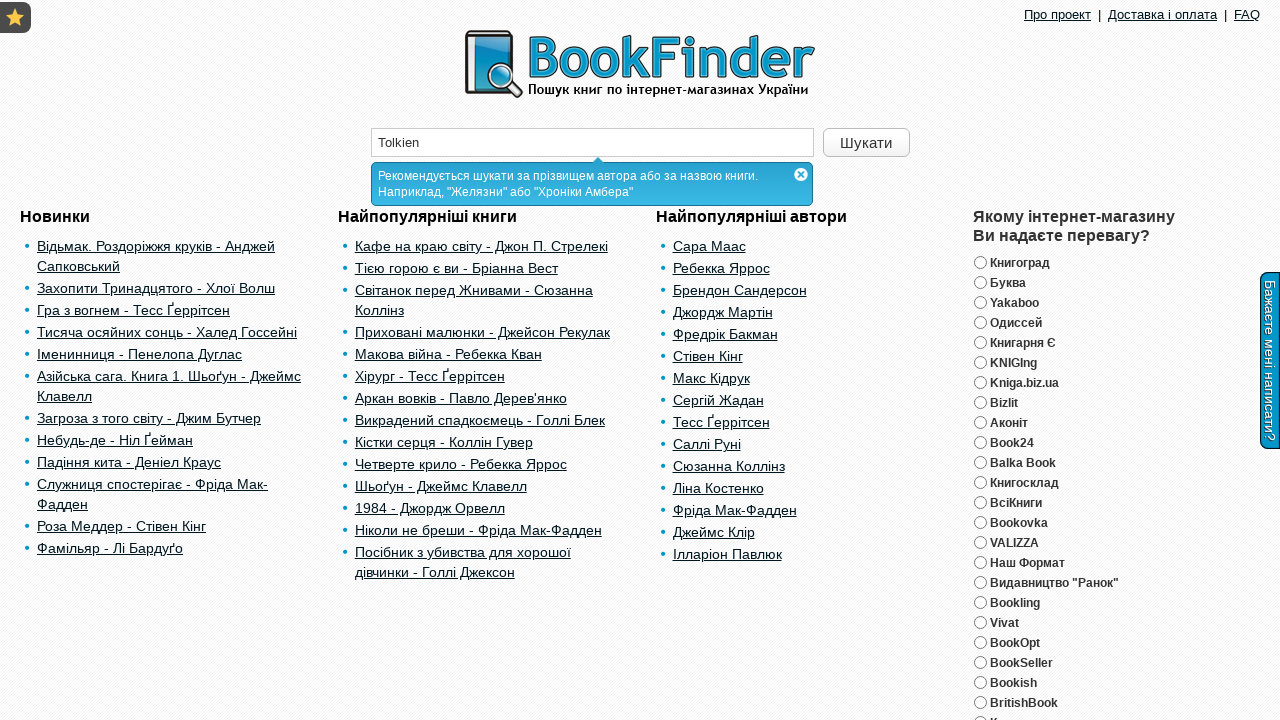

Pressed Enter to submit search for Tolkien on #searchQuery
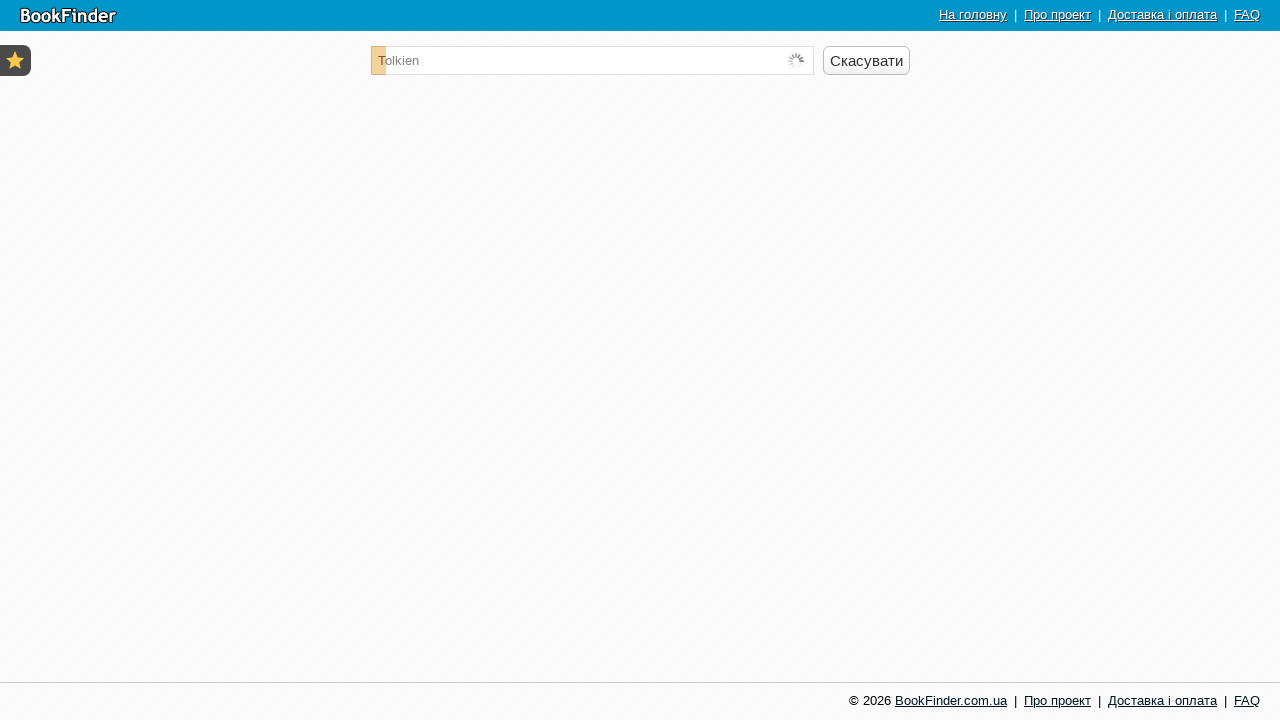

Search results with pagination loaded successfully
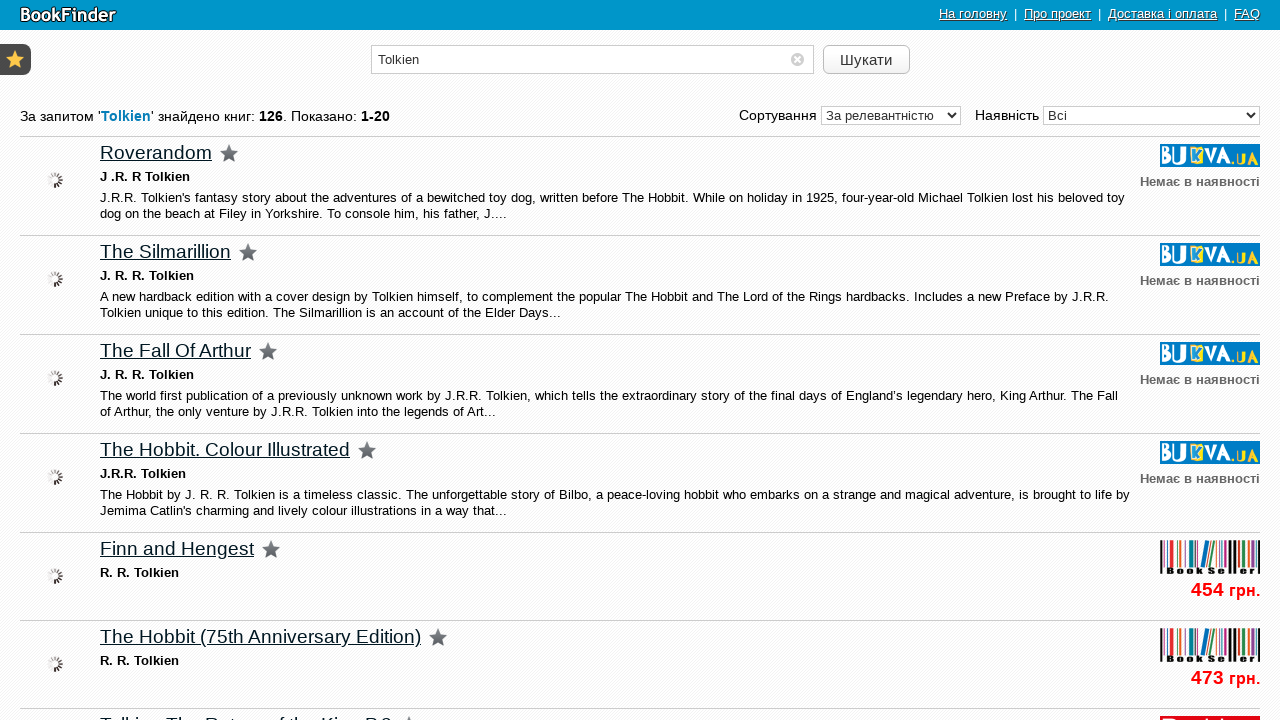

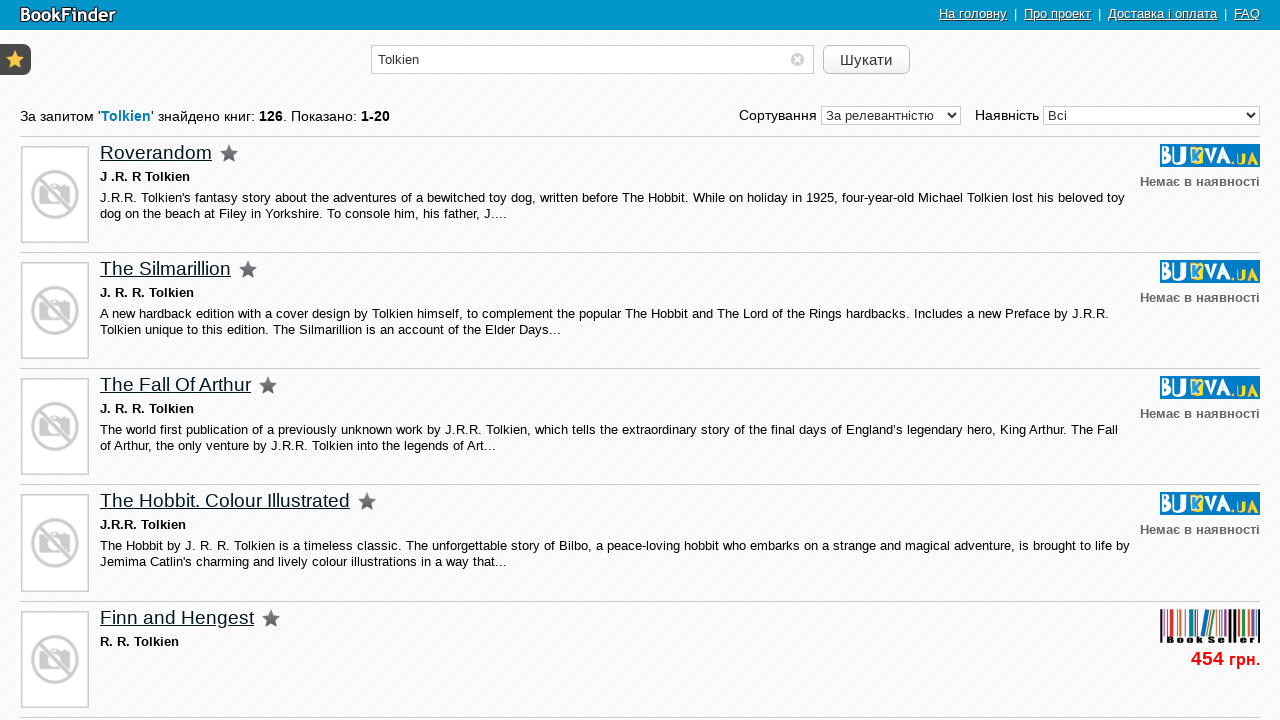